Tests an explicit wait scenario by waiting for a price to change to $100, then clicking a book button, reading a value, calculating a mathematical formula (log of absolute value of 12*sin(x)), entering the answer, and clicking solve.

Starting URL: http://suninjuly.github.io/explicit_wait2.html

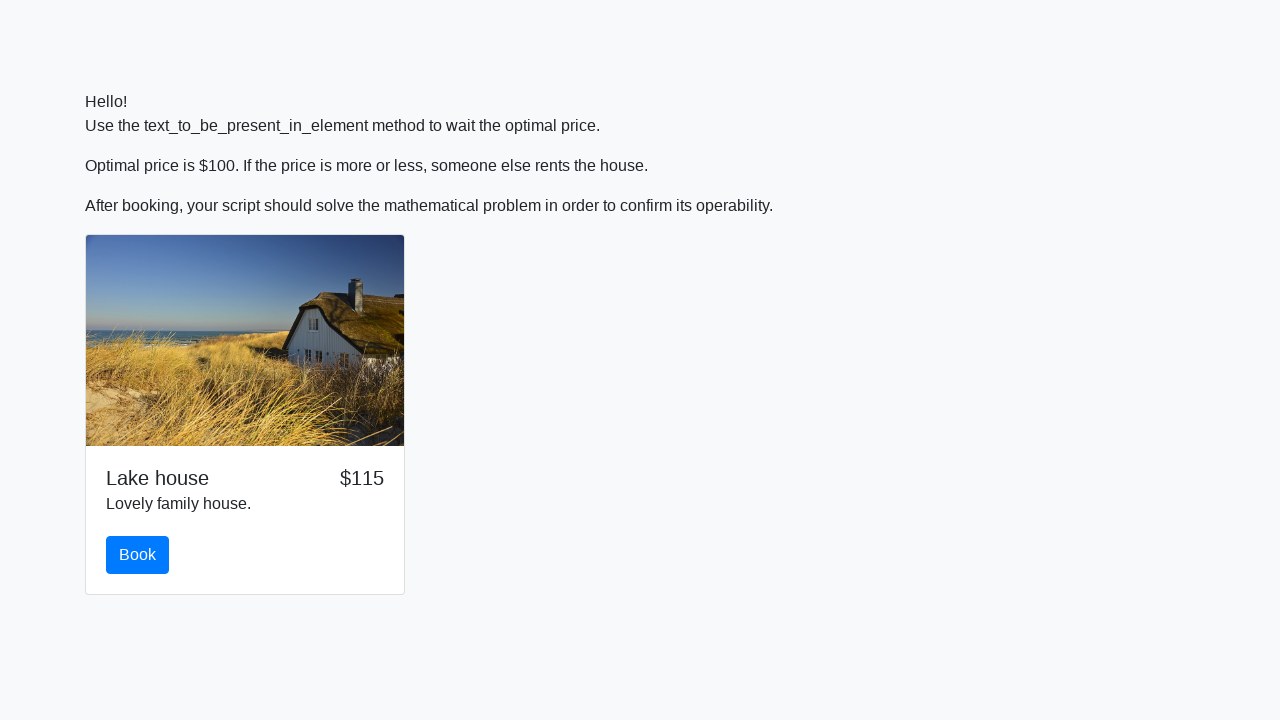

Waited for price element to display $100
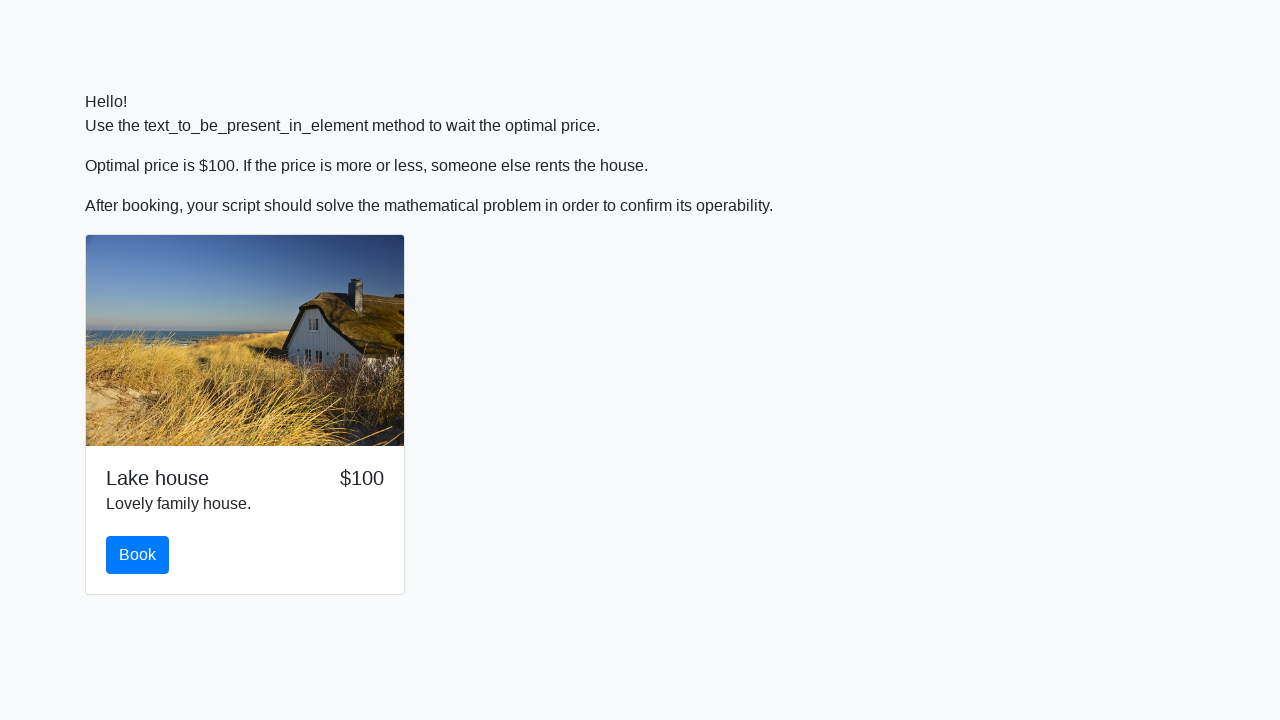

Clicked the book button at (138, 555) on #book
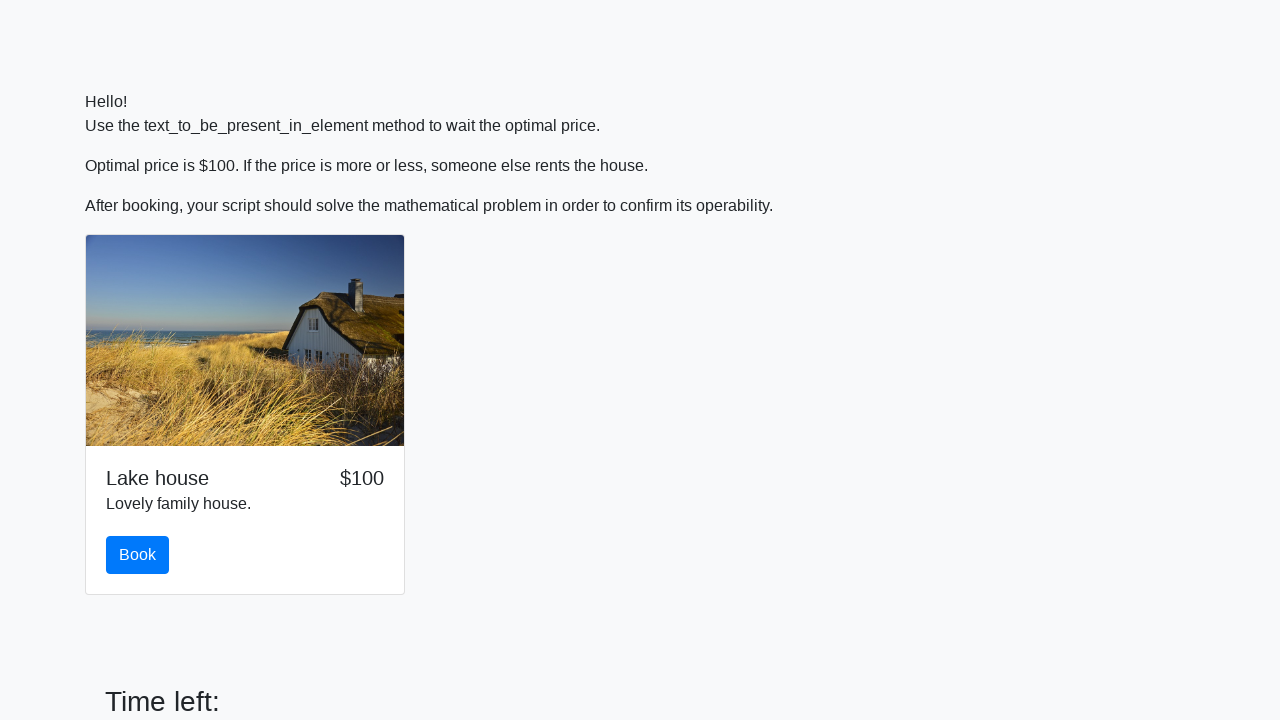

Read input value: 643
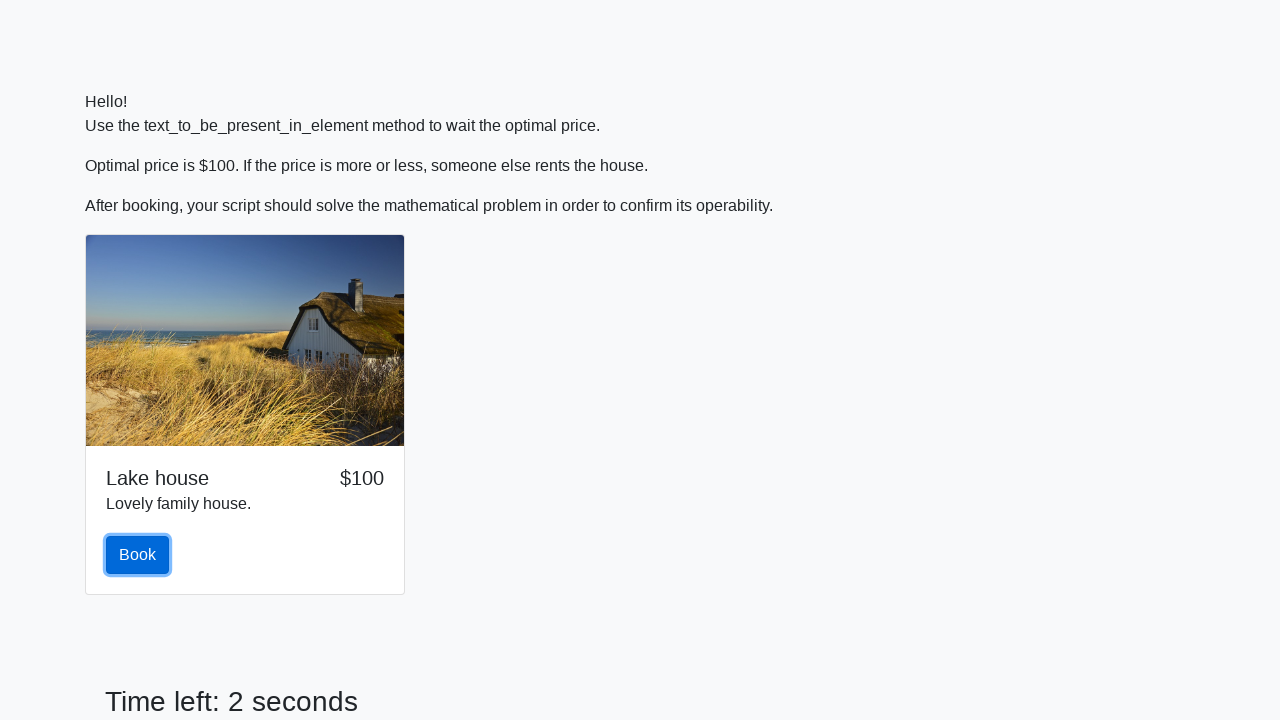

Calculated formula result: log(abs(12*sin(643))) = 2.328824327580685
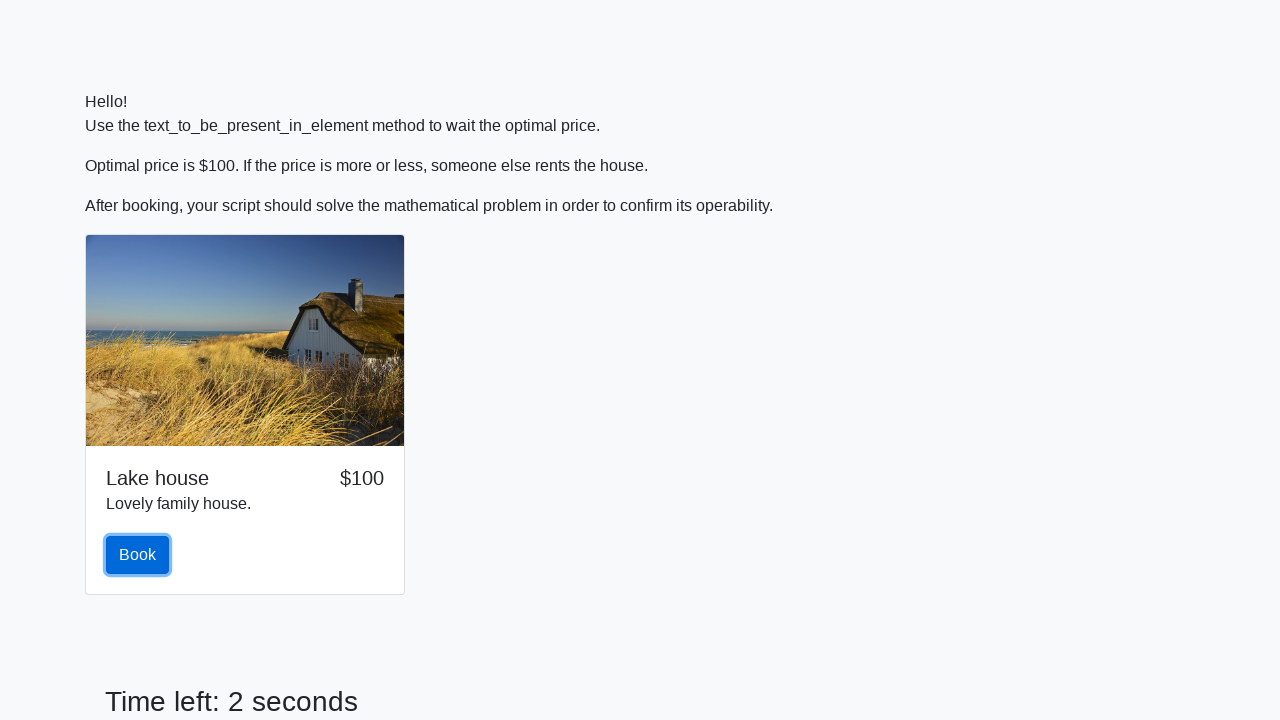

Entered calculated answer into answer field: 2.328824327580685 on #answer
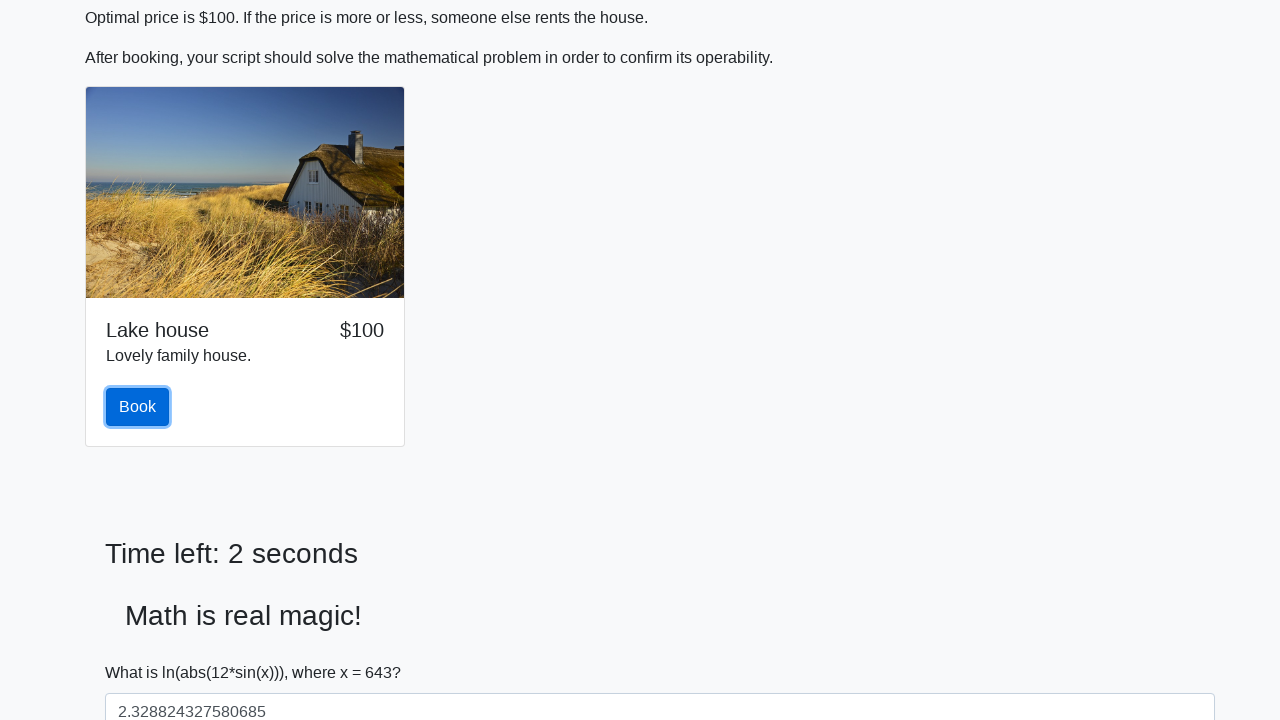

Clicked the solve button at (143, 651) on #solve
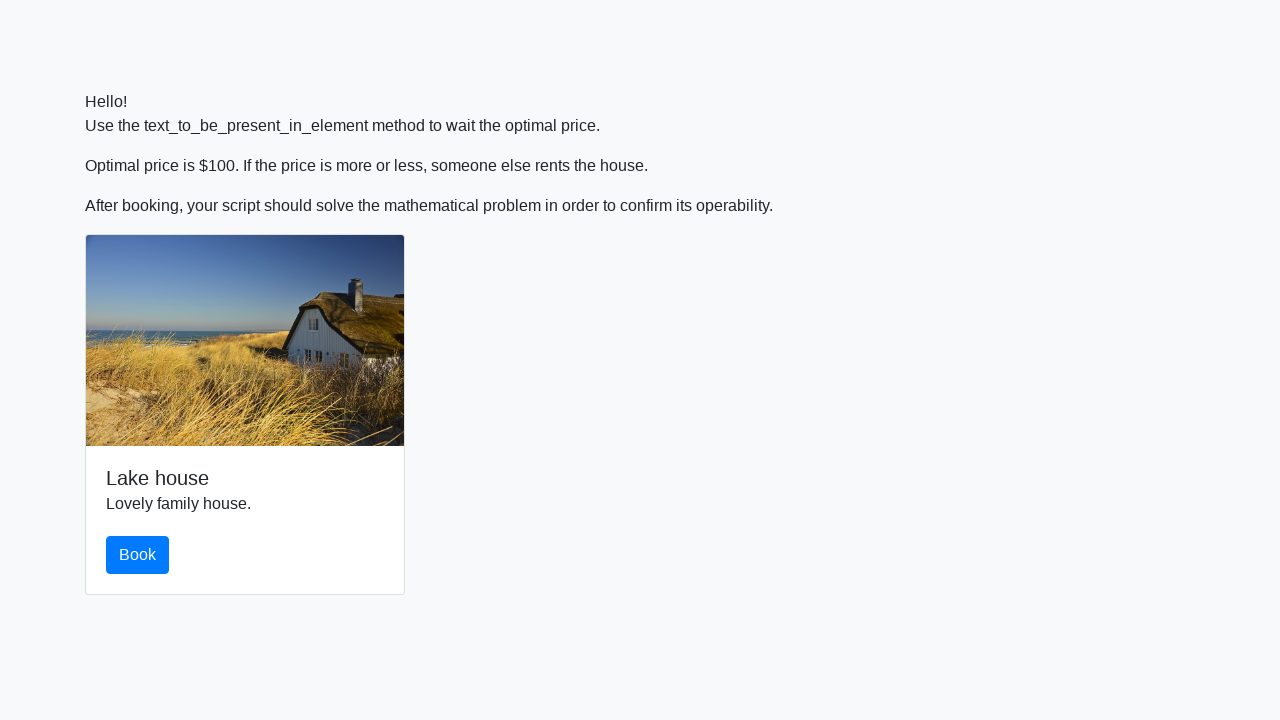

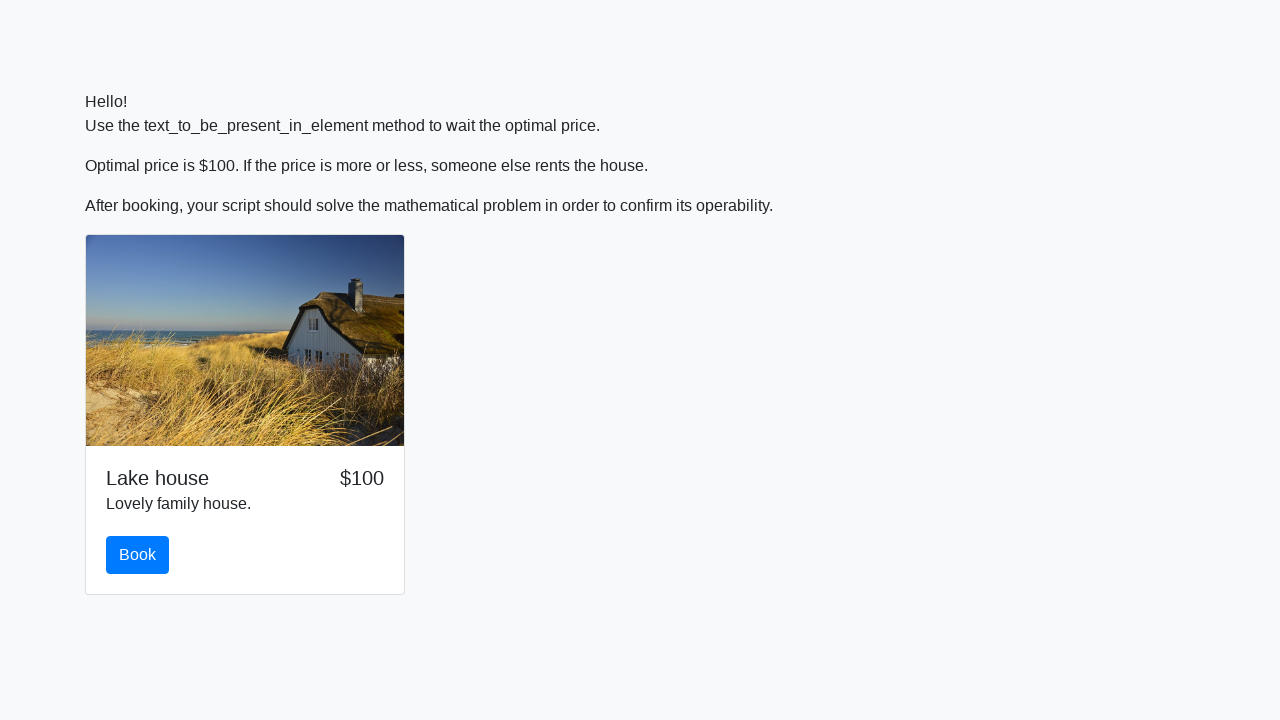